Tests an explicit wait scenario where the script waits for a price to become $100, then clicks a book button, retrieves a value, calculates a logarithmic formula, fills in the answer, and submits the form.

Starting URL: http://suninjuly.github.io/explicit_wait2.html

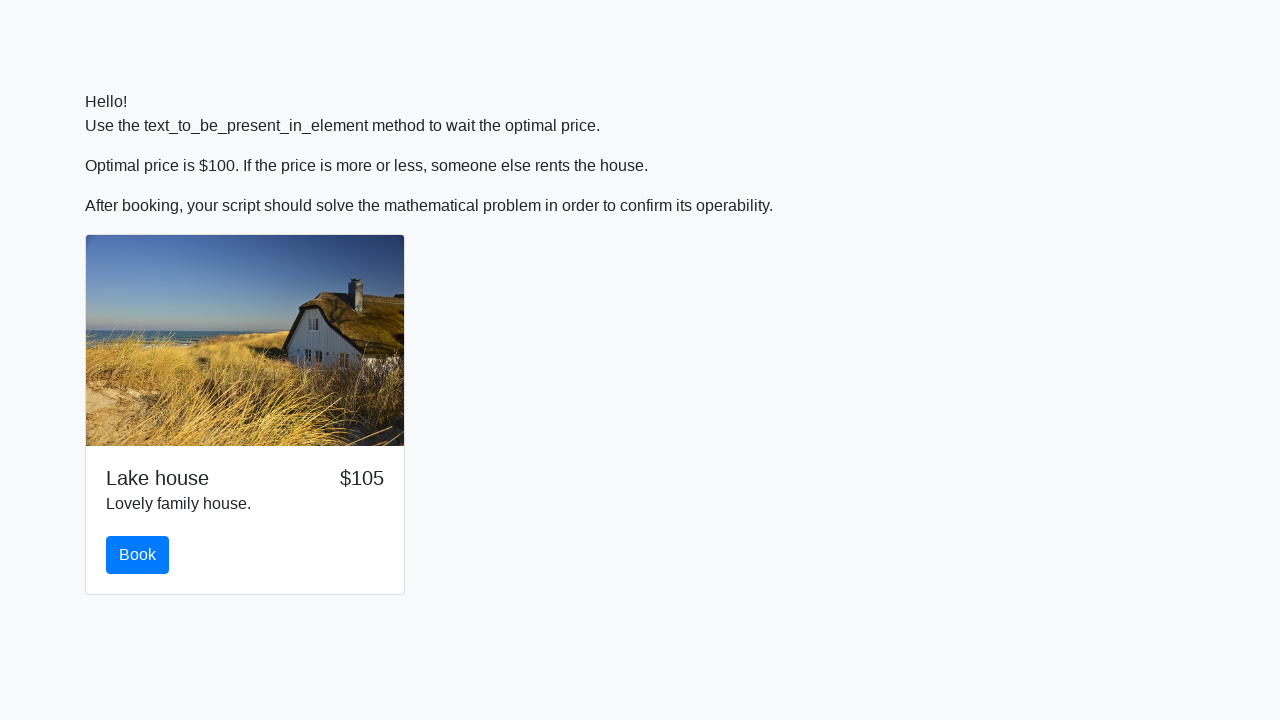

Waited for price to become $100
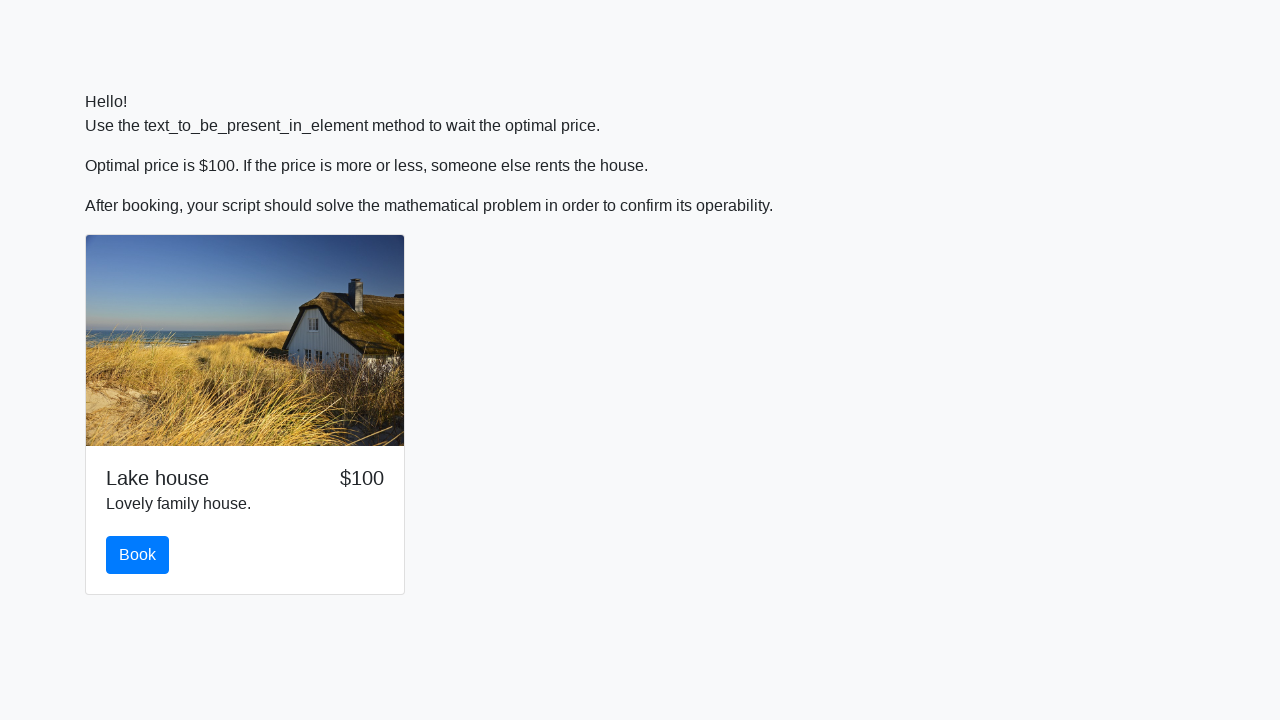

Clicked the book button at (138, 555) on #book
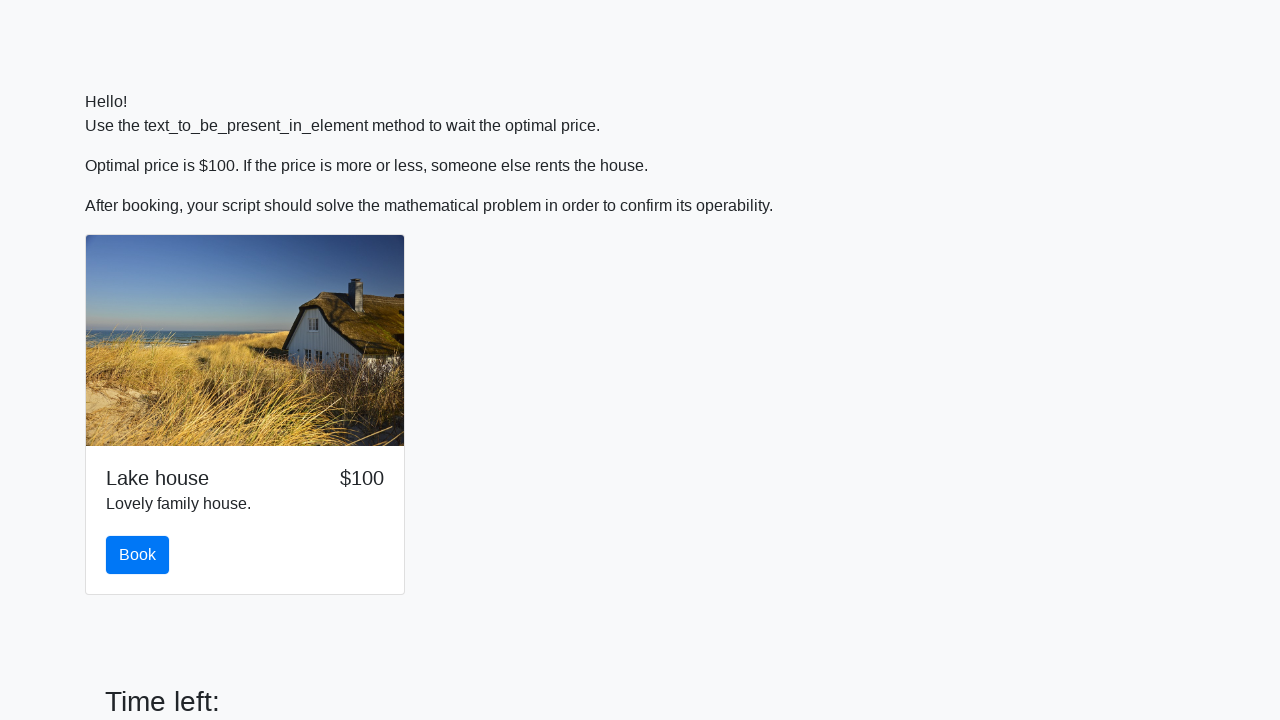

Retrieved input value for calculation: 960
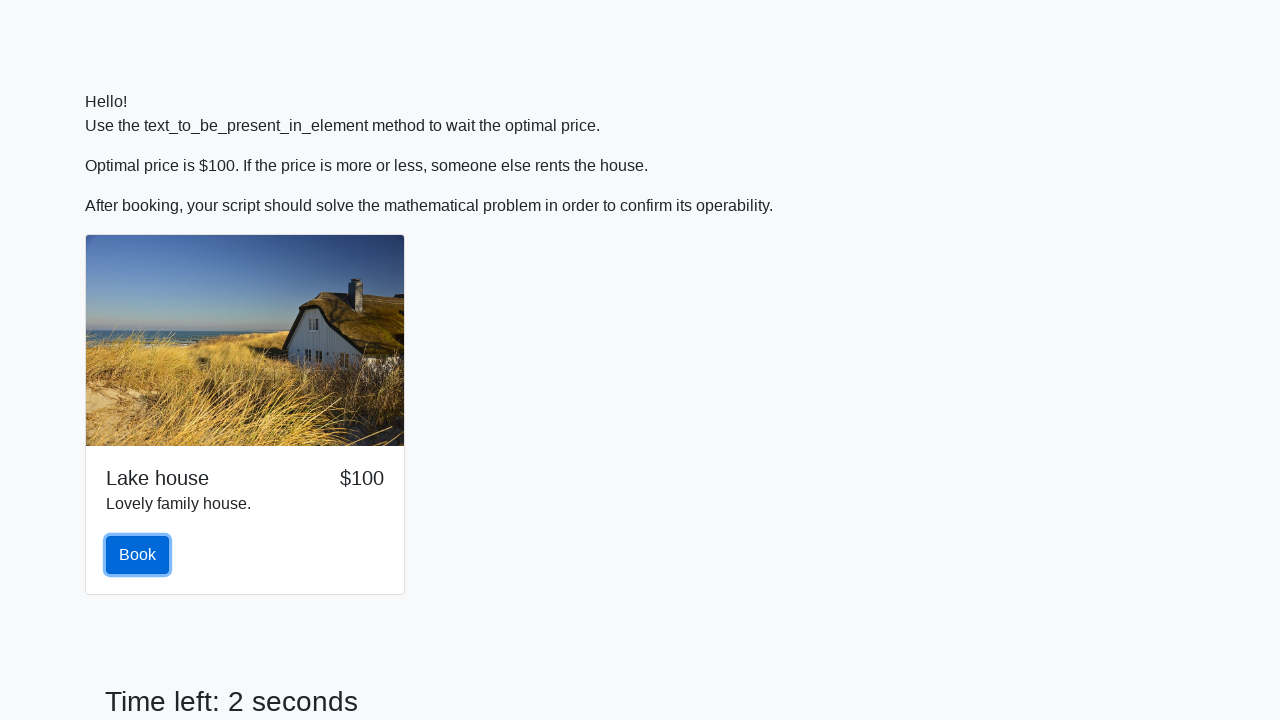

Calculated logarithmic formula result: 2.454976672241316
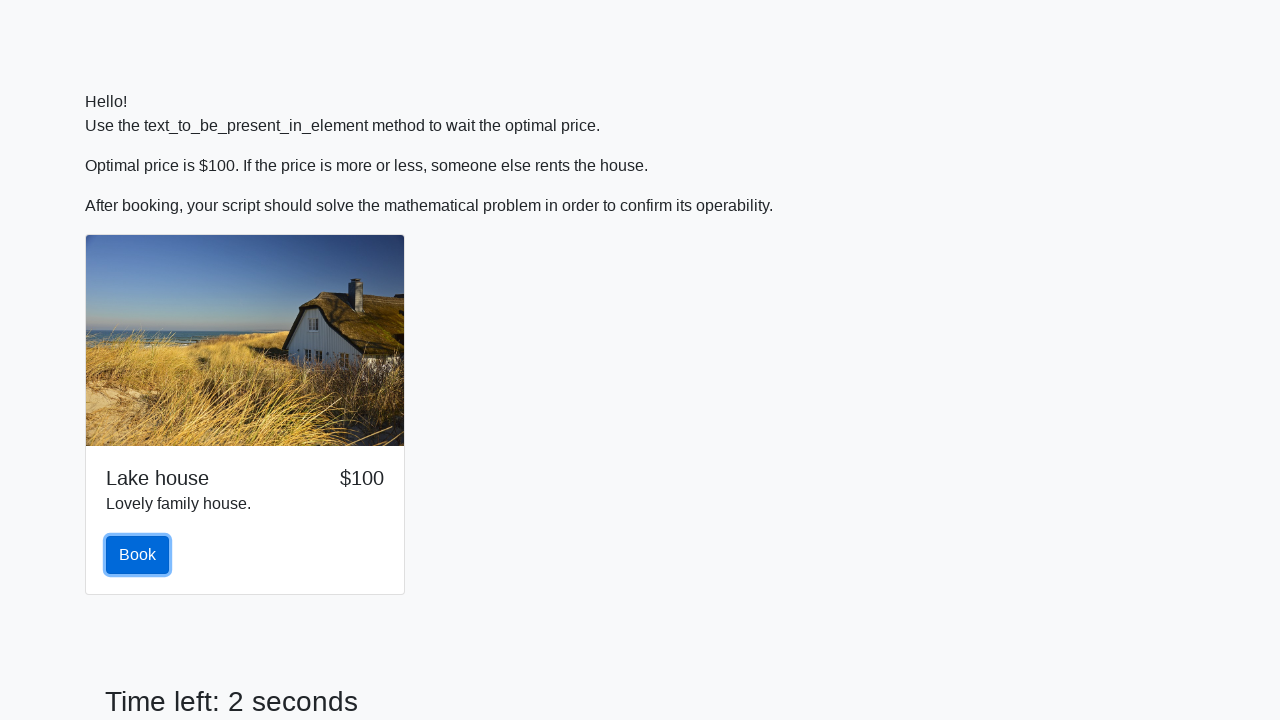

Filled answer field with calculated value: 2.454976672241316 on #answer
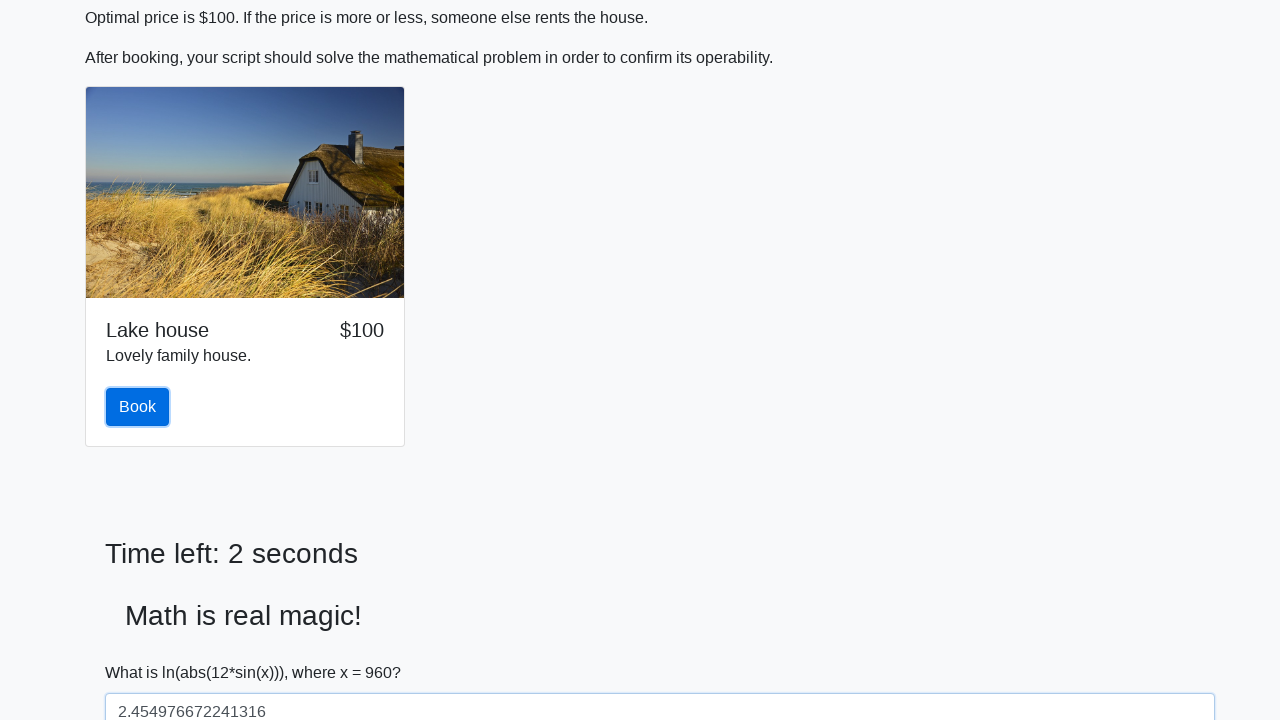

Clicked the solve button to submit the form at (143, 651) on #solve
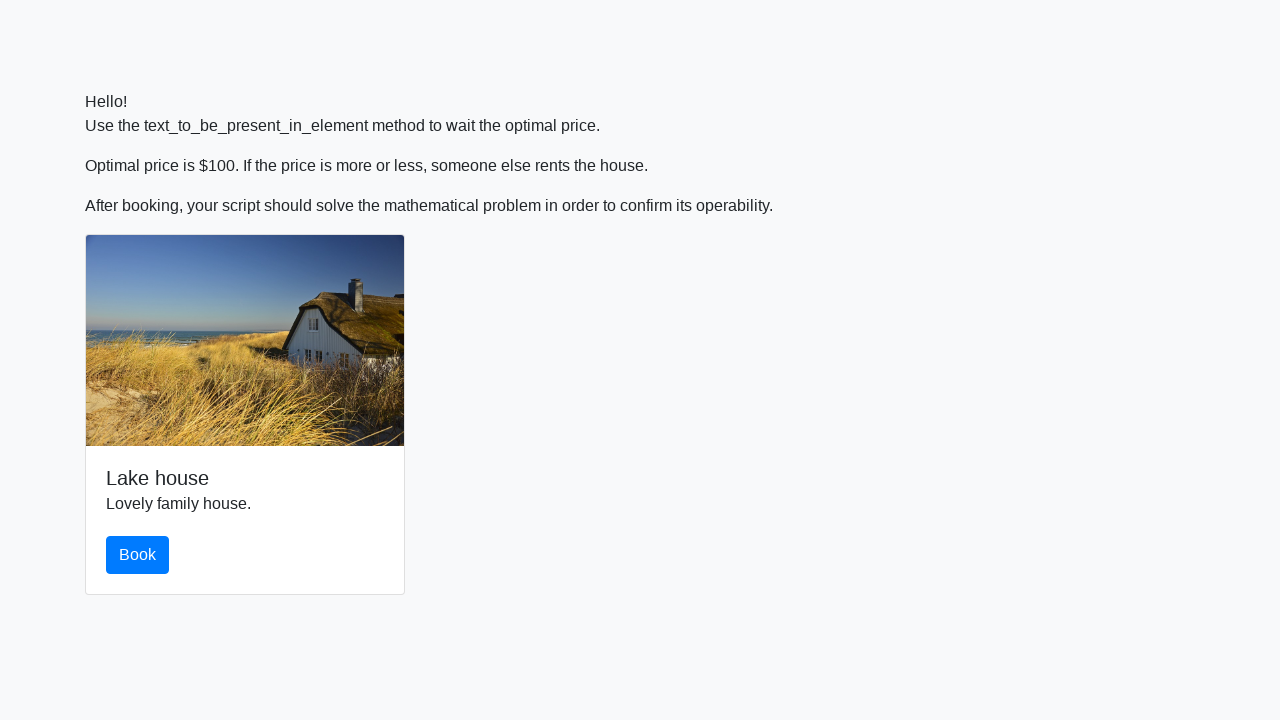

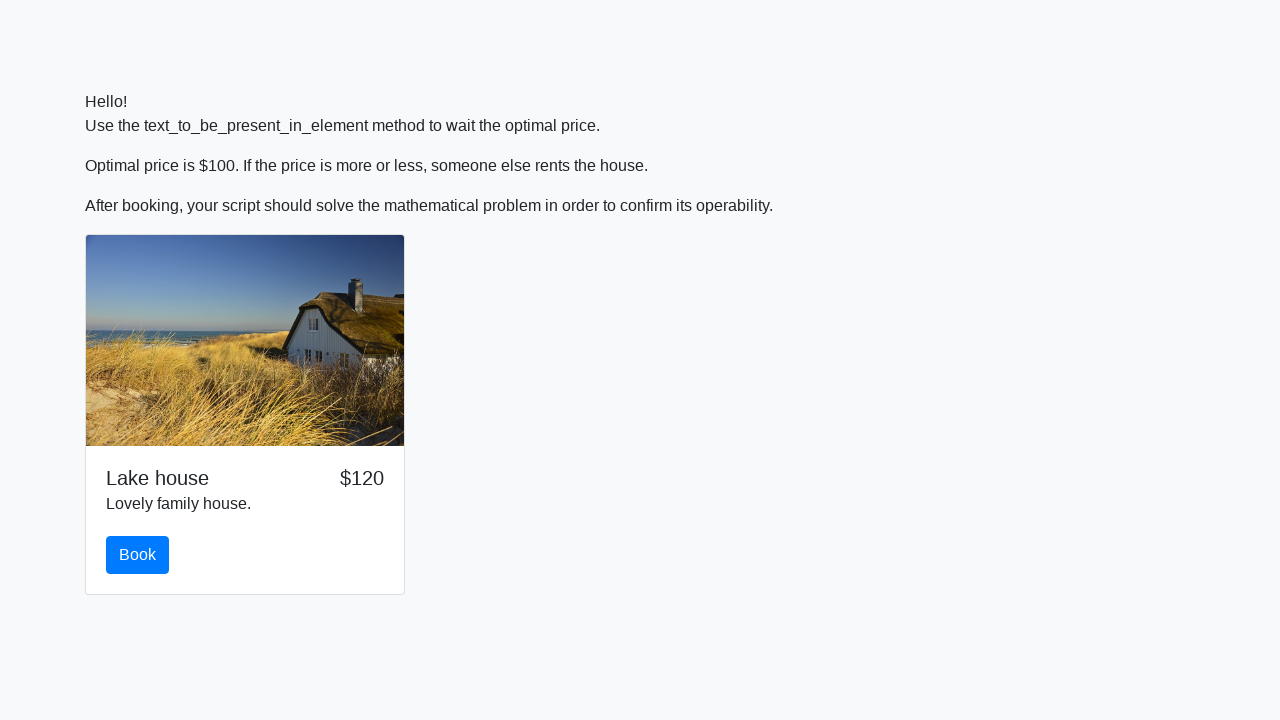